Tests confirm box functionality by clicking the confirm button and dismissing the confirmation dialog

Starting URL: https://demoqa.com/alerts

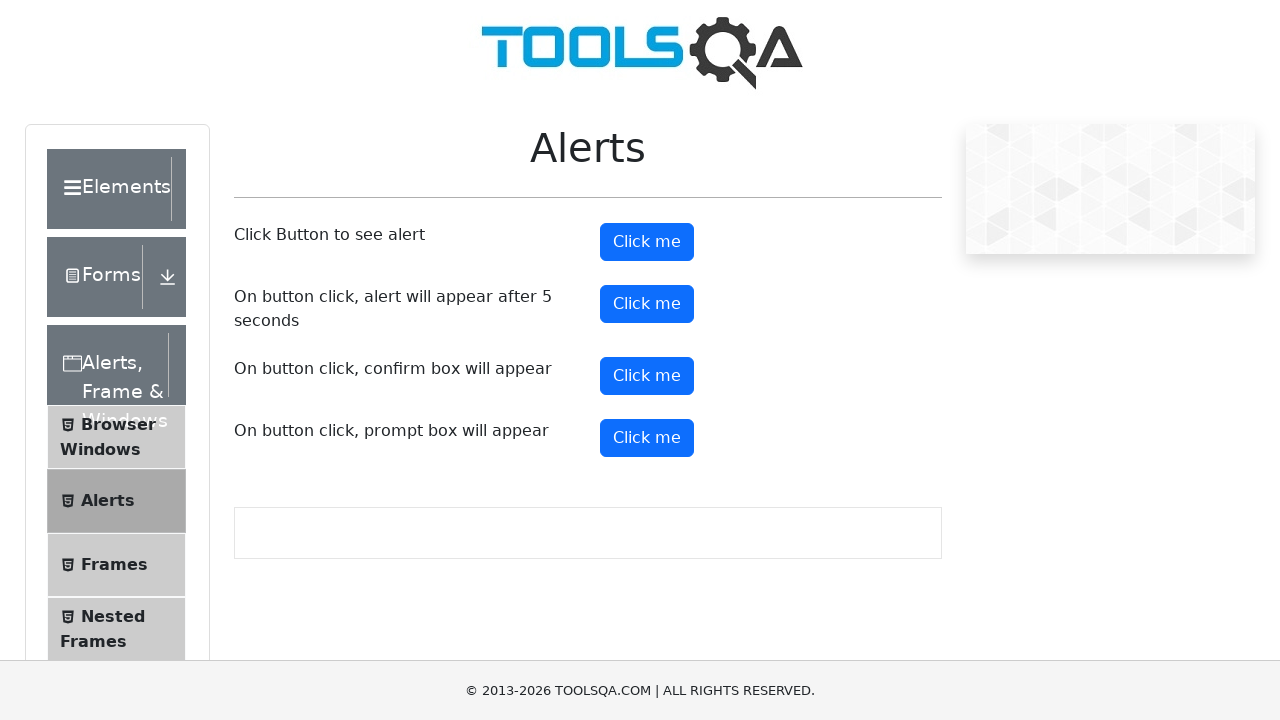

Clicked confirm box button at (647, 376) on #confirmButton
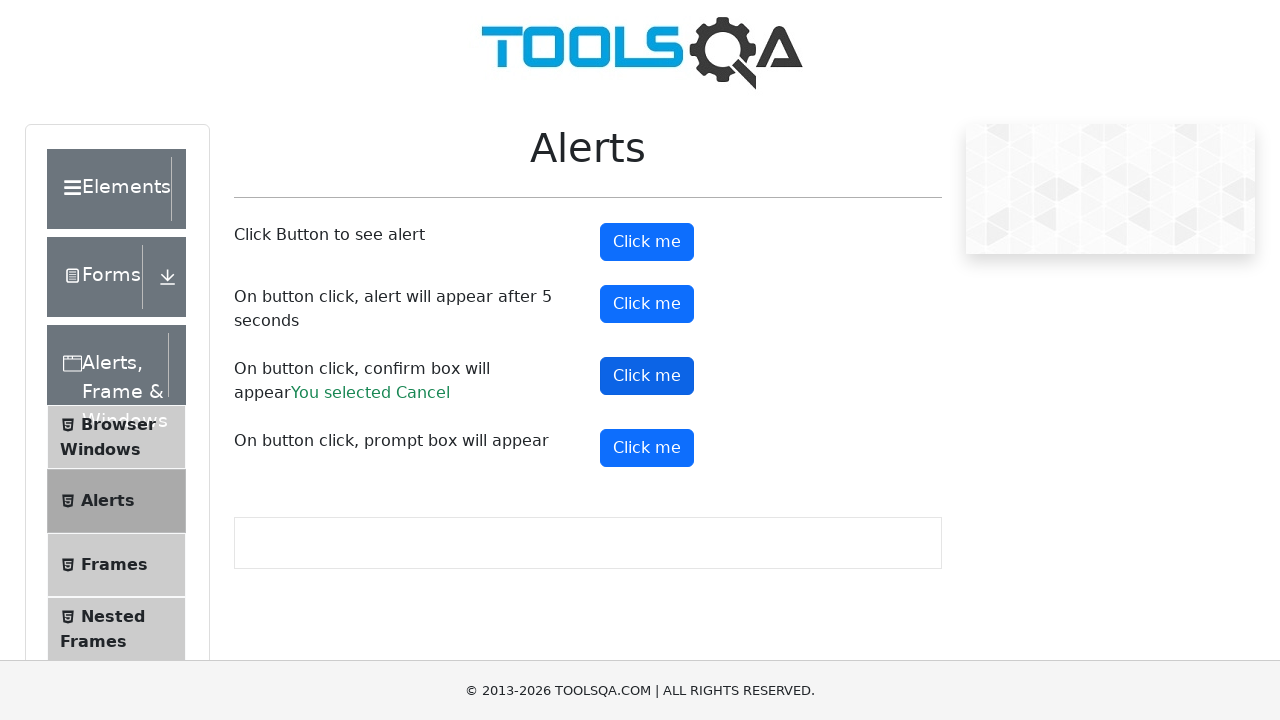

Set up dialog handler to dismiss confirmation dialog
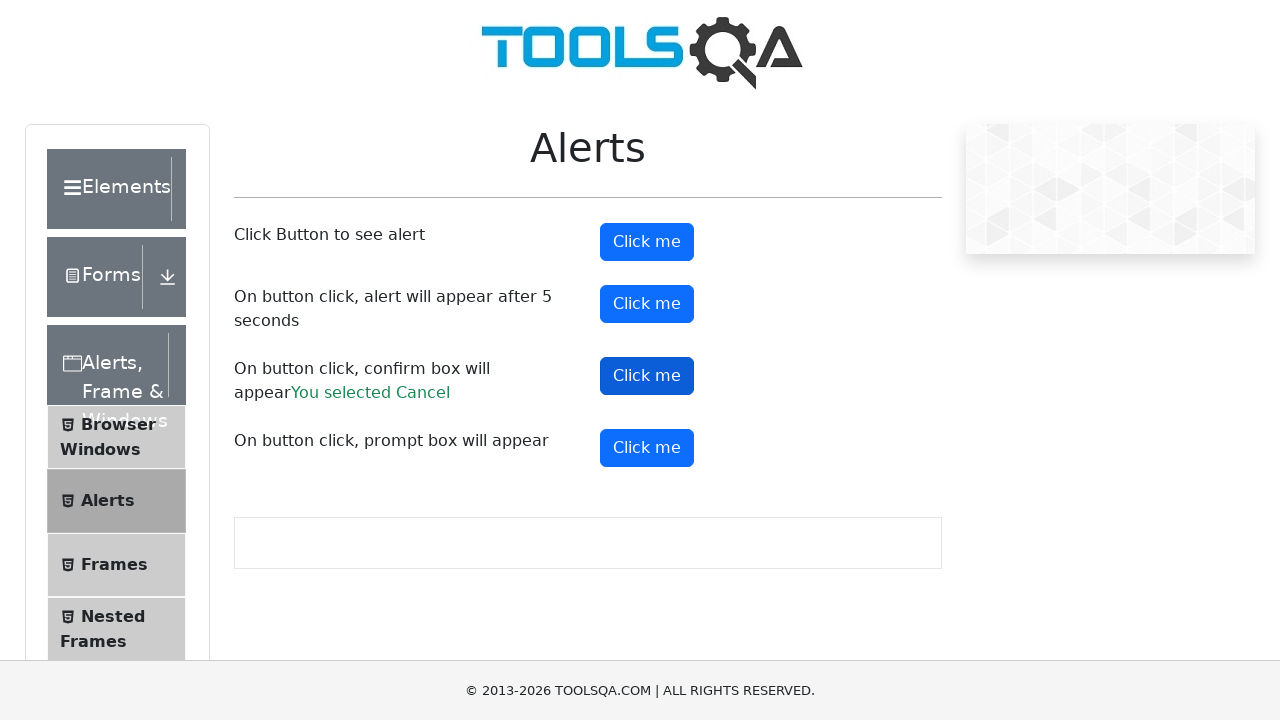

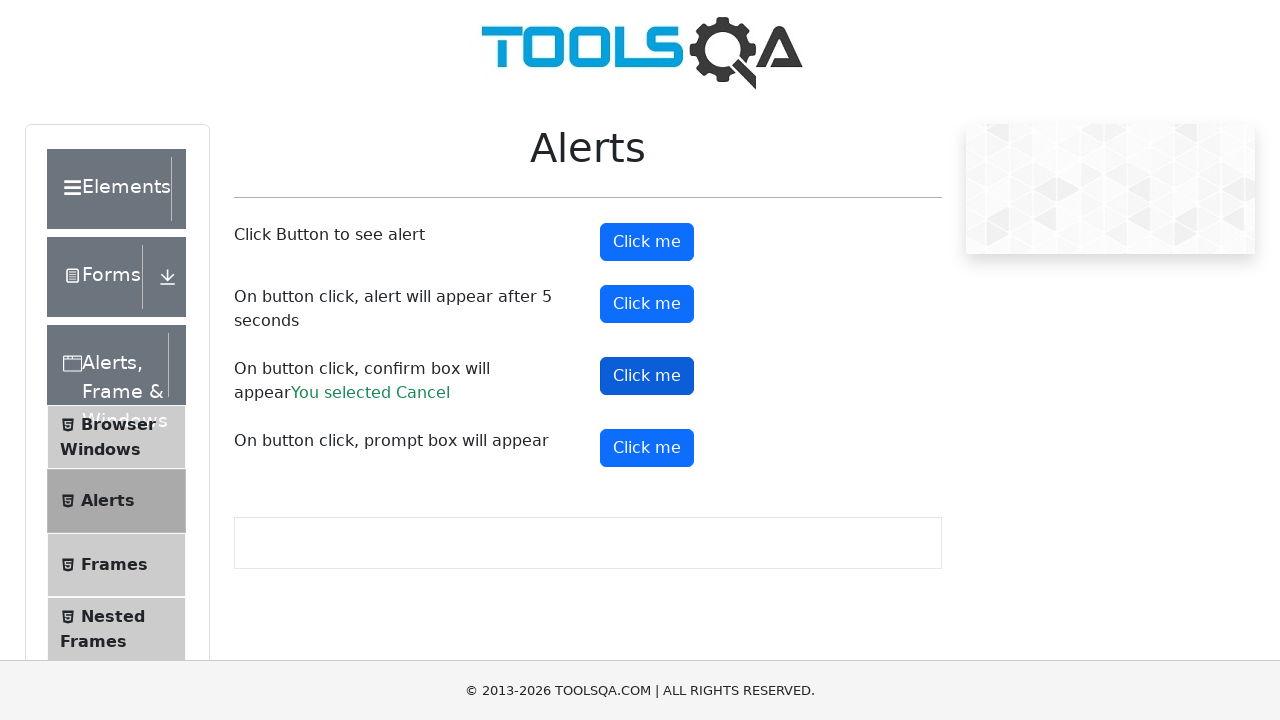